Fills out a minimal registration form with only required fields (first name, last name, gender, phone) and submits it.

Starting URL: https://demoqa.com/automation-practice-form

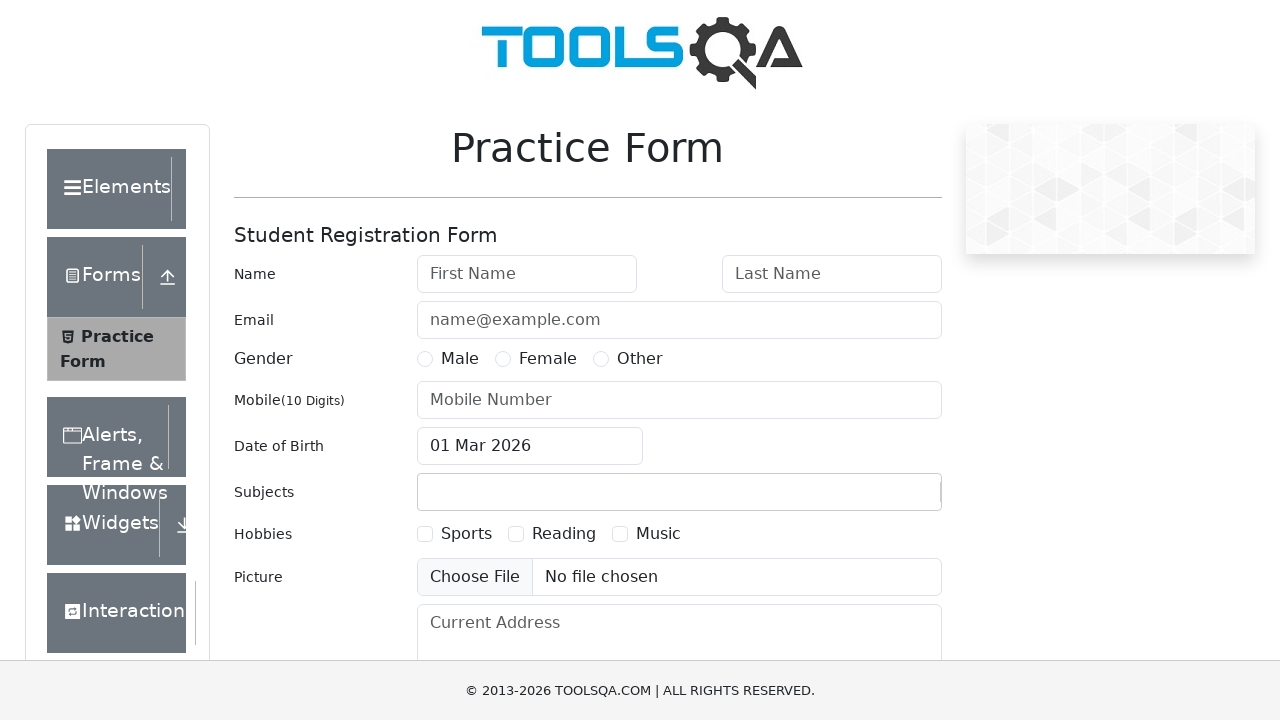

Filled first name field with 'Sarah' on #firstName
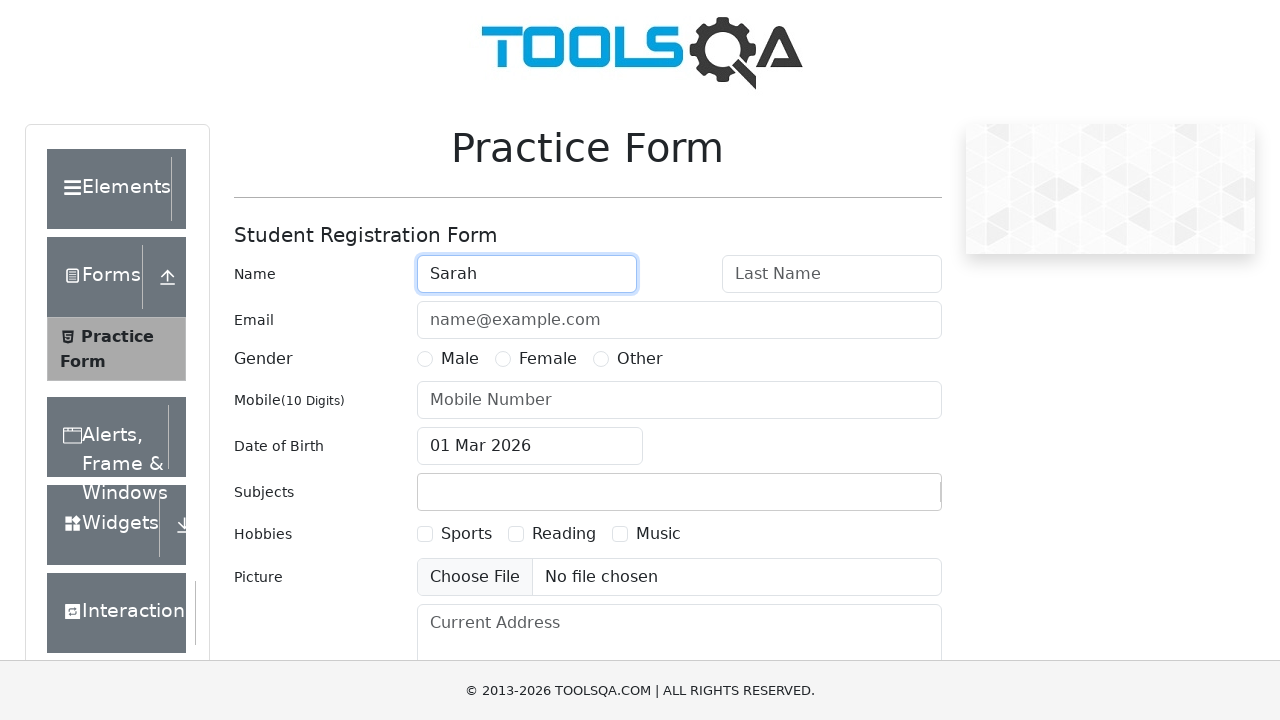

Filled last name field with 'Johnson' on #lastName
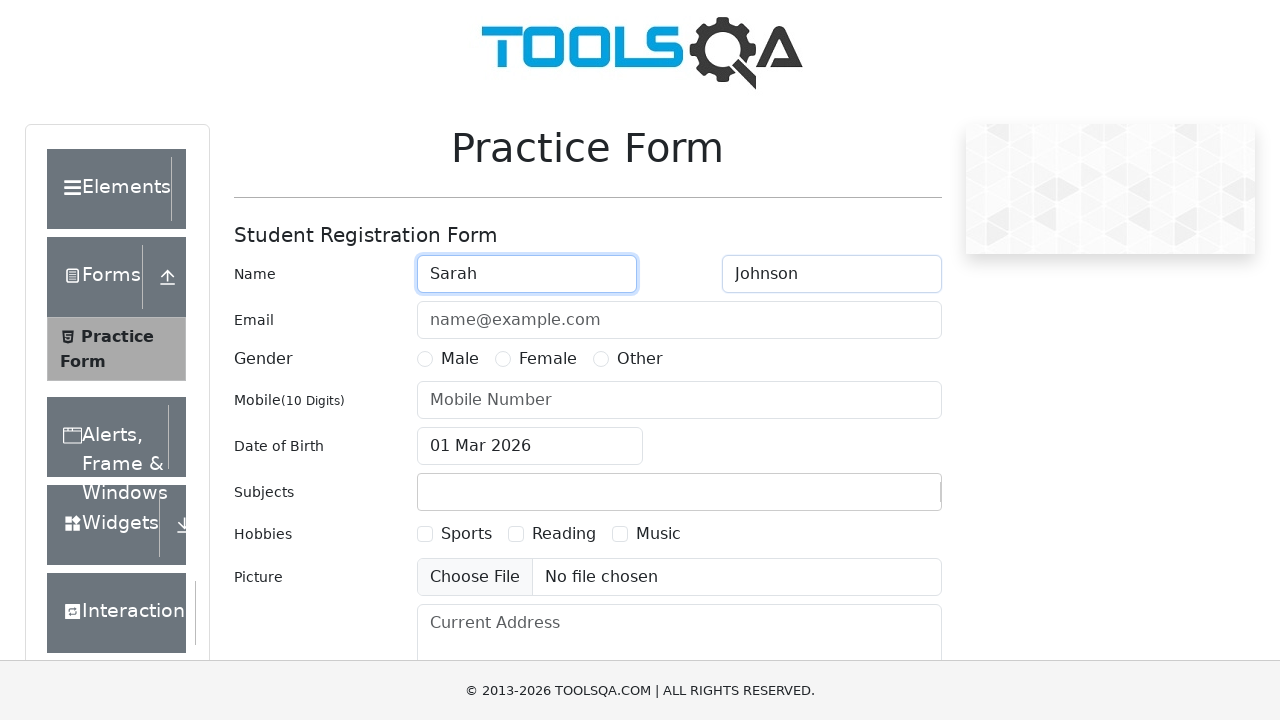

Selected Female gender option at (548, 359) on label[for='gender-radio-2']
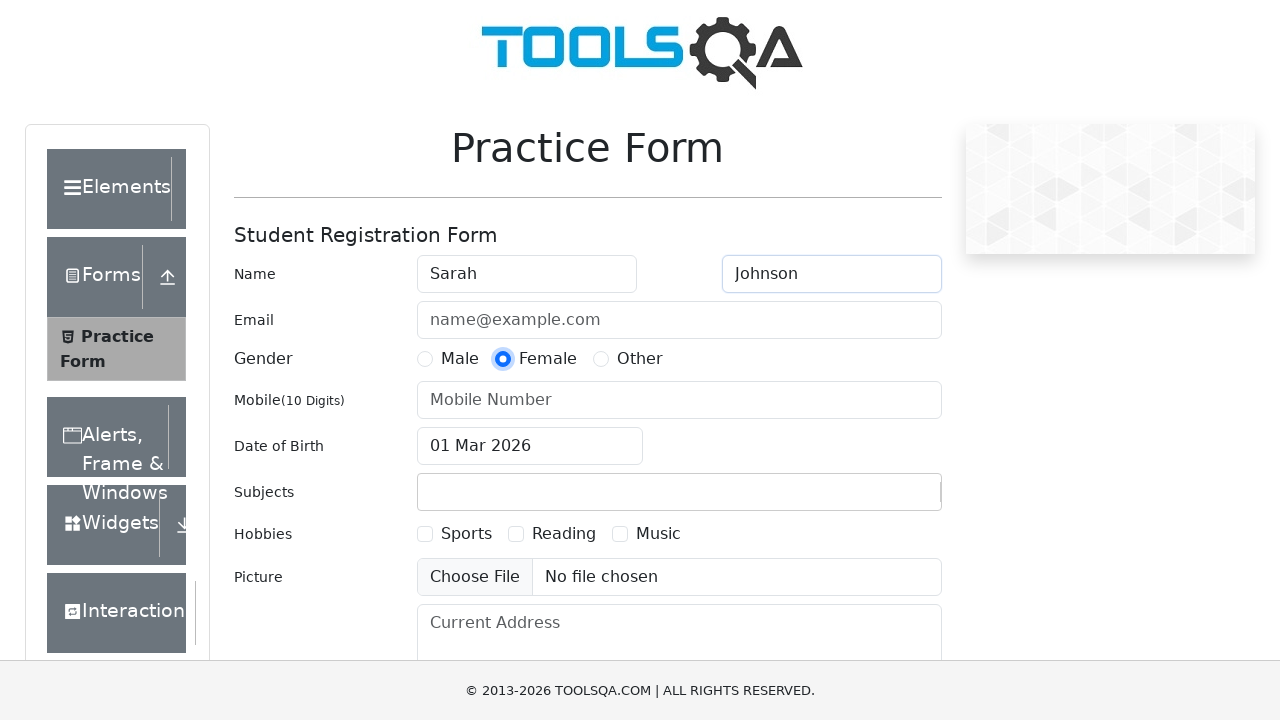

Filled phone number field with '9876543210' on #userNumber
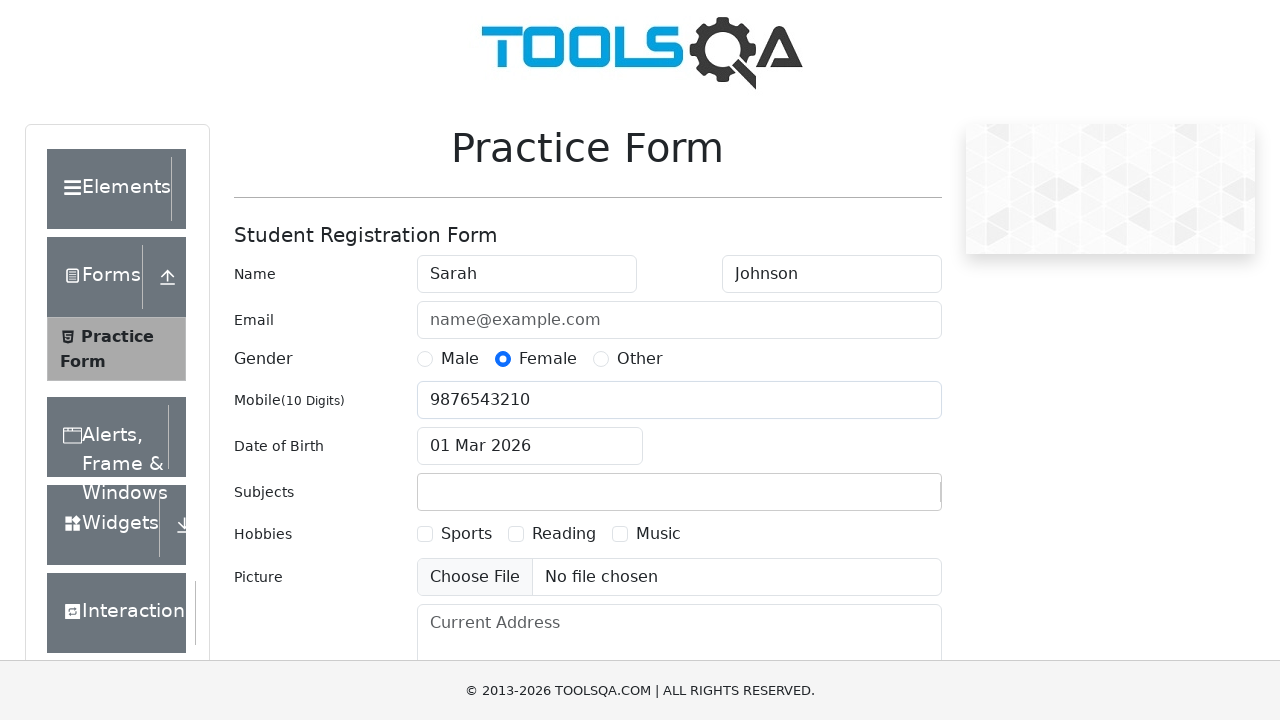

Clicked submit button to submit registration form at (885, 499) on #submit
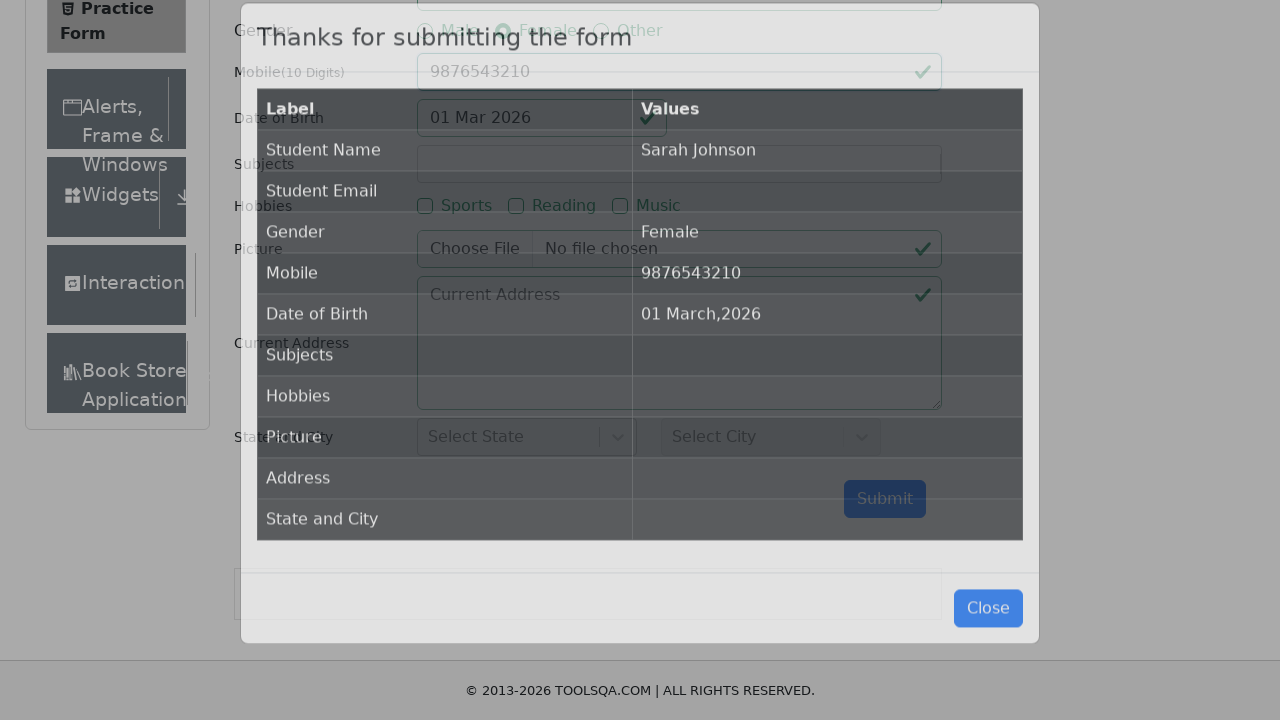

Confirmation modal appeared after form submission
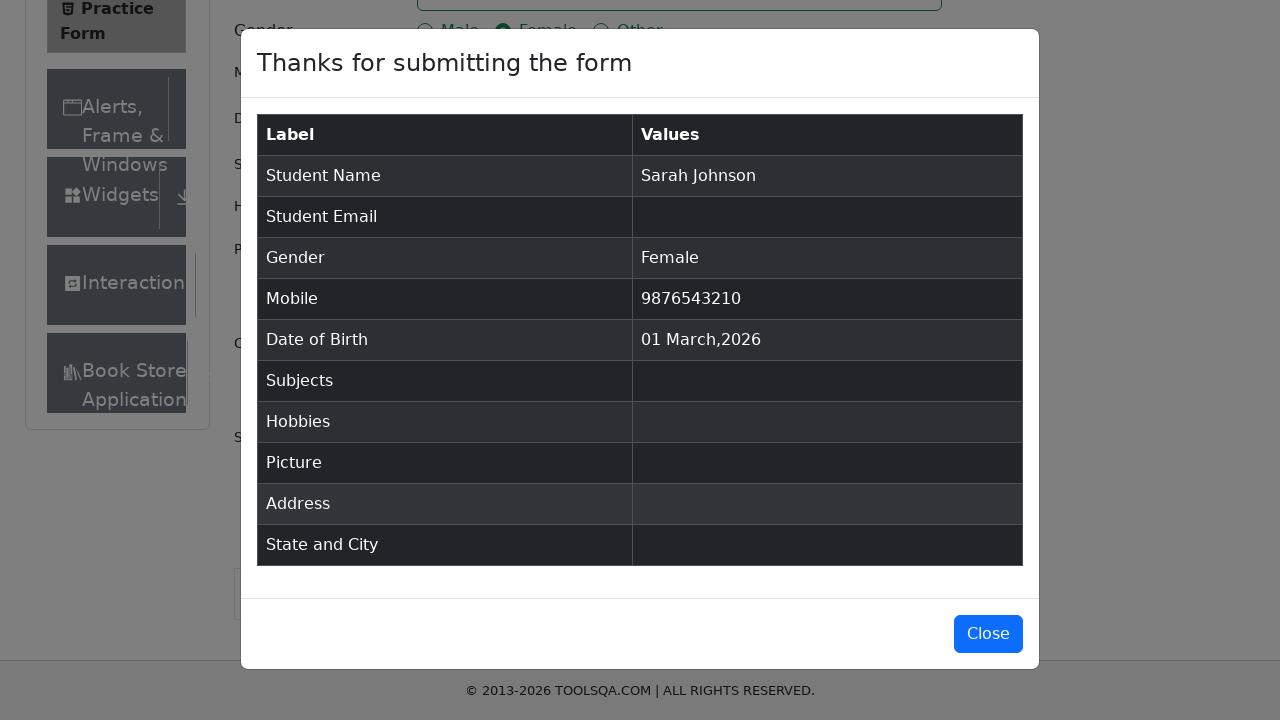

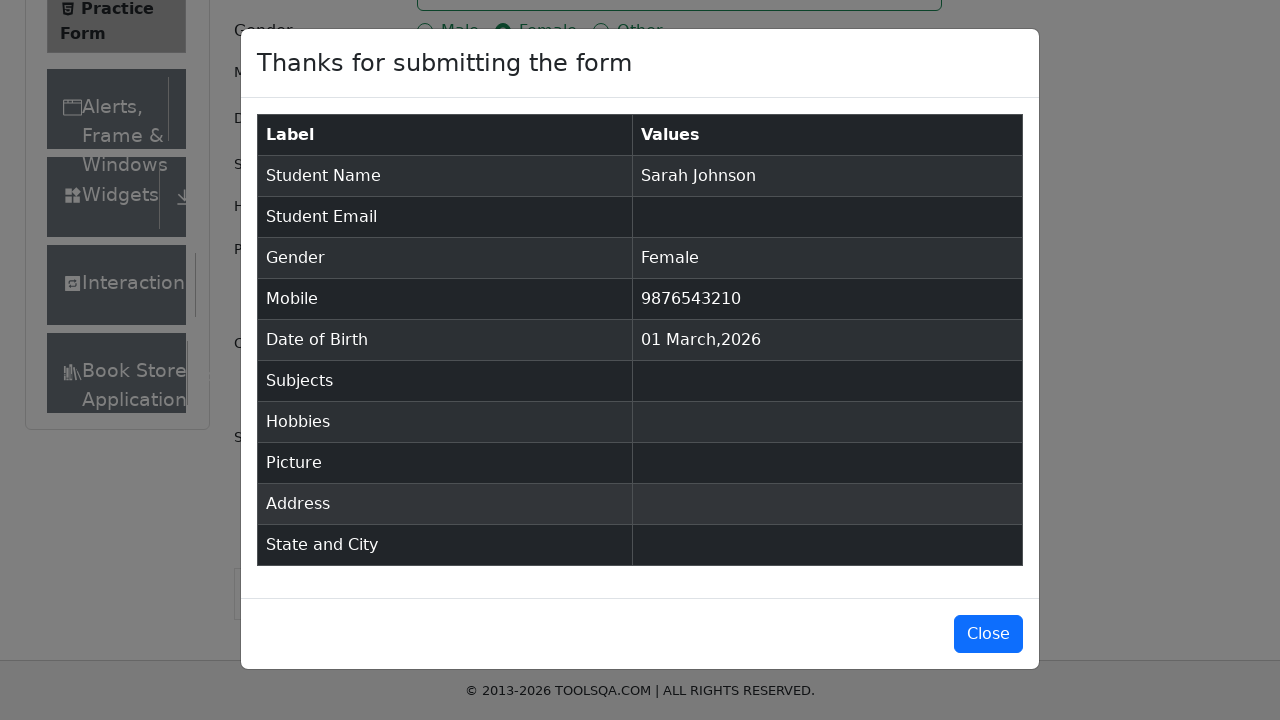